Tests that a todo item is removed when edited to an empty string

Starting URL: https://demo.playwright.dev/todomvc

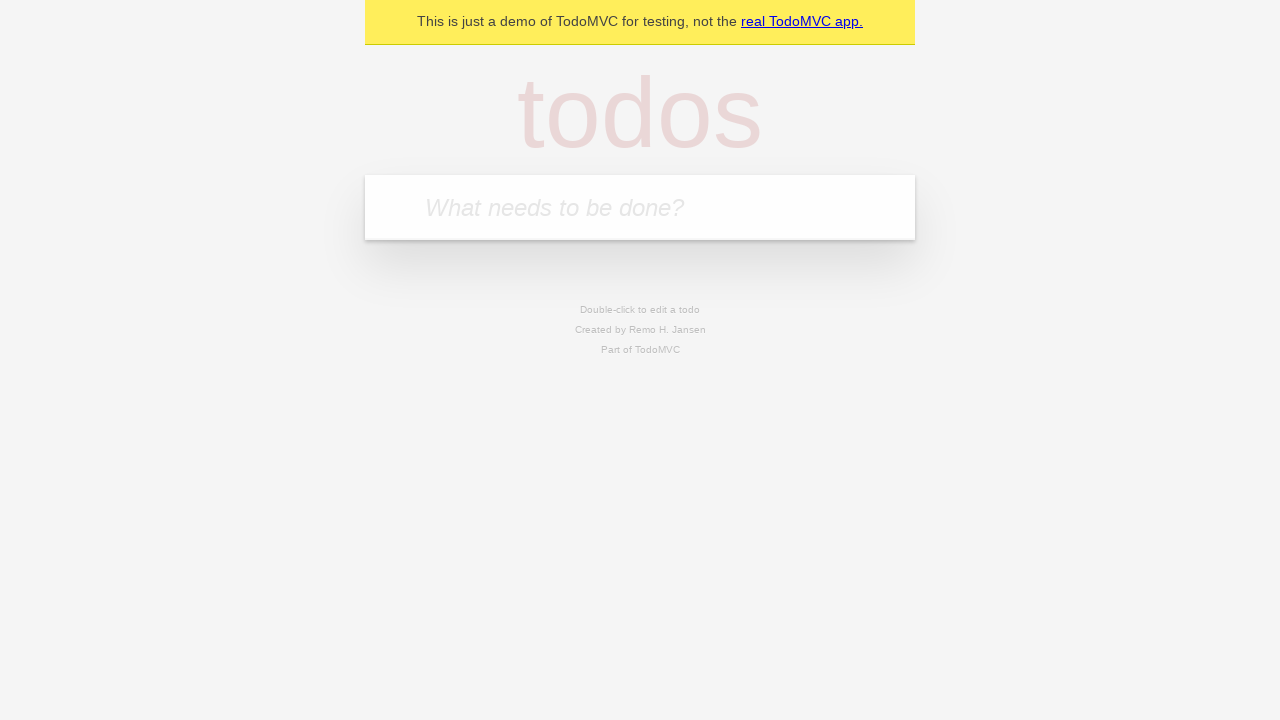

Filled new todo input with 'buy some cheese' on internal:attr=[placeholder="What needs to be done?"i]
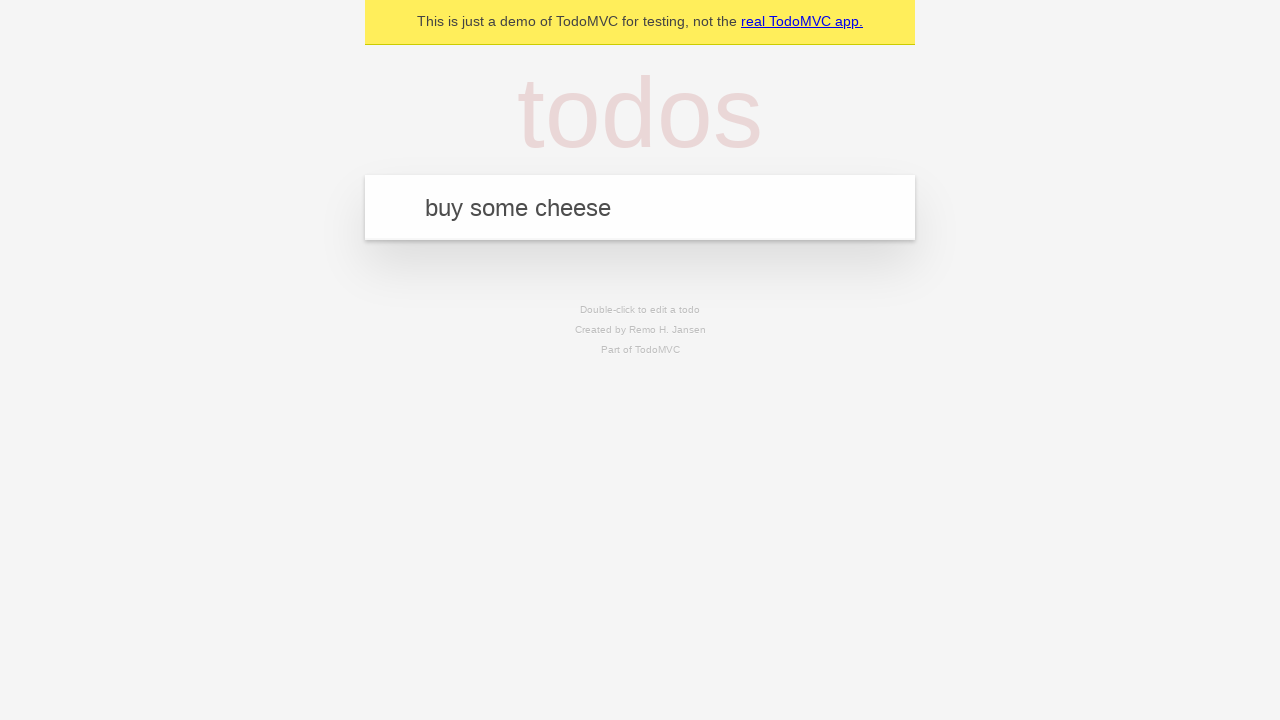

Pressed Enter to add first todo item on internal:attr=[placeholder="What needs to be done?"i]
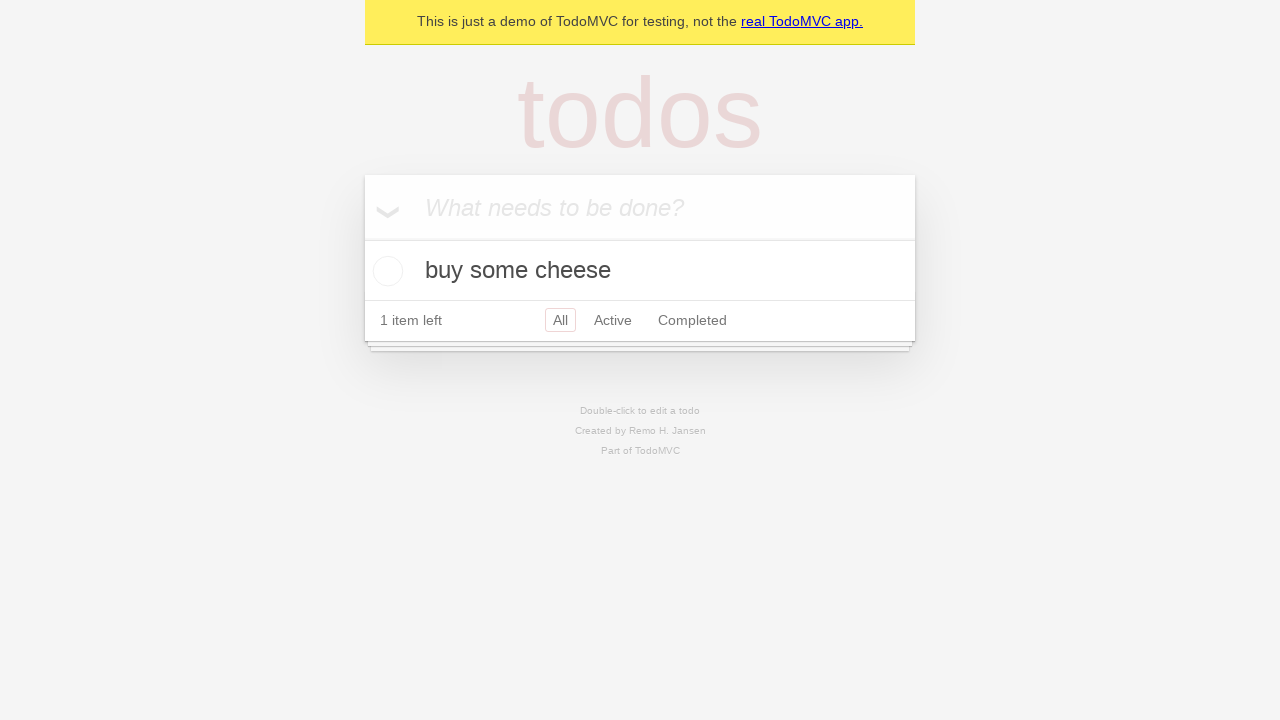

Filled new todo input with 'feed the cat' on internal:attr=[placeholder="What needs to be done?"i]
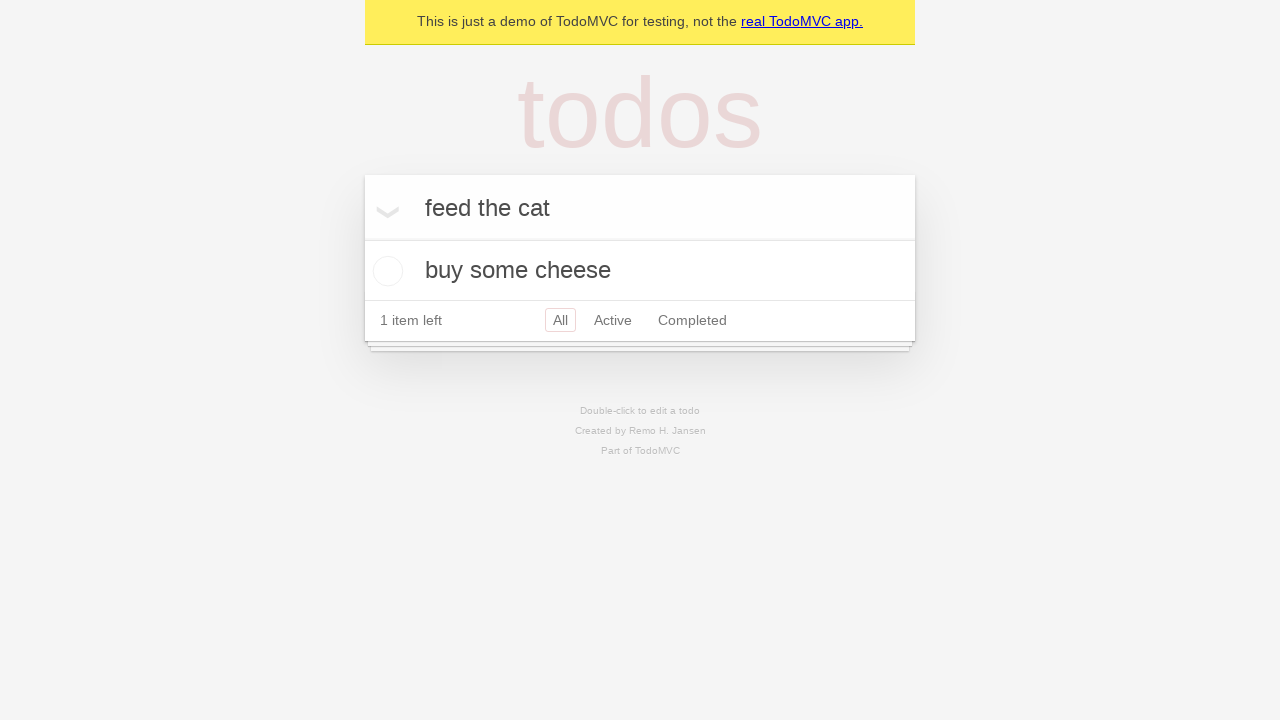

Pressed Enter to add second todo item on internal:attr=[placeholder="What needs to be done?"i]
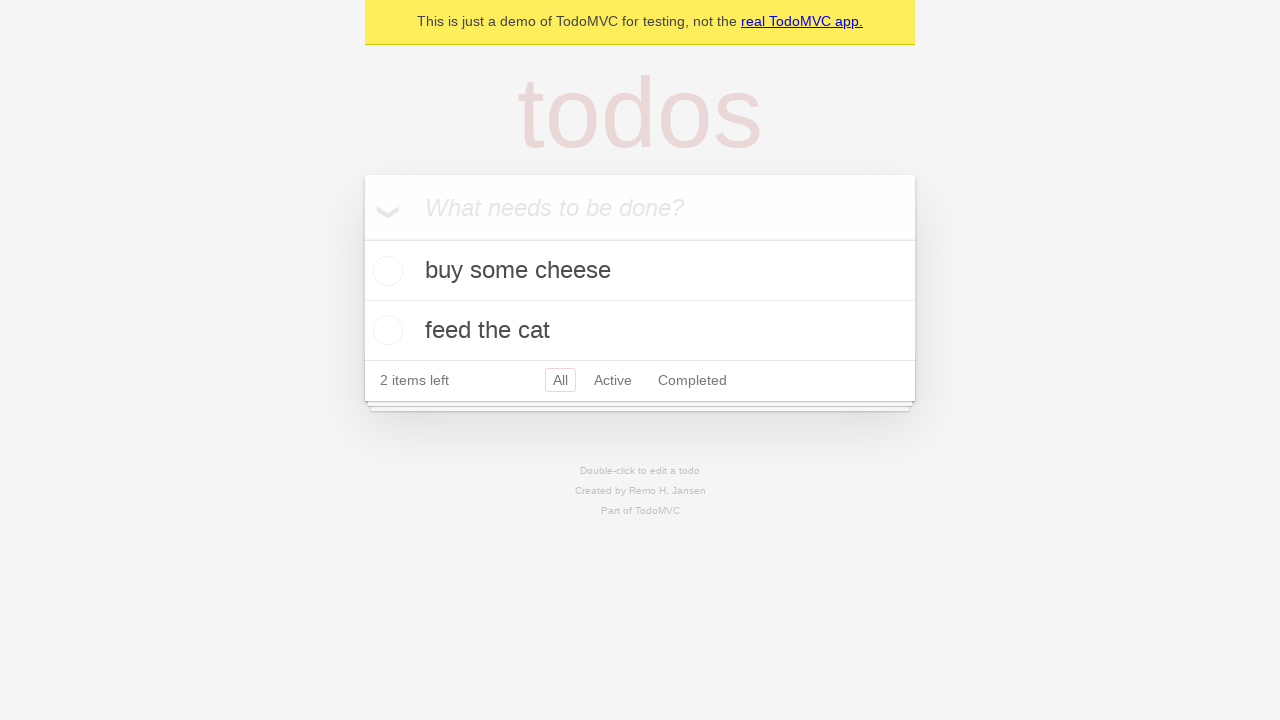

Filled new todo input with 'book a doctors appointment' on internal:attr=[placeholder="What needs to be done?"i]
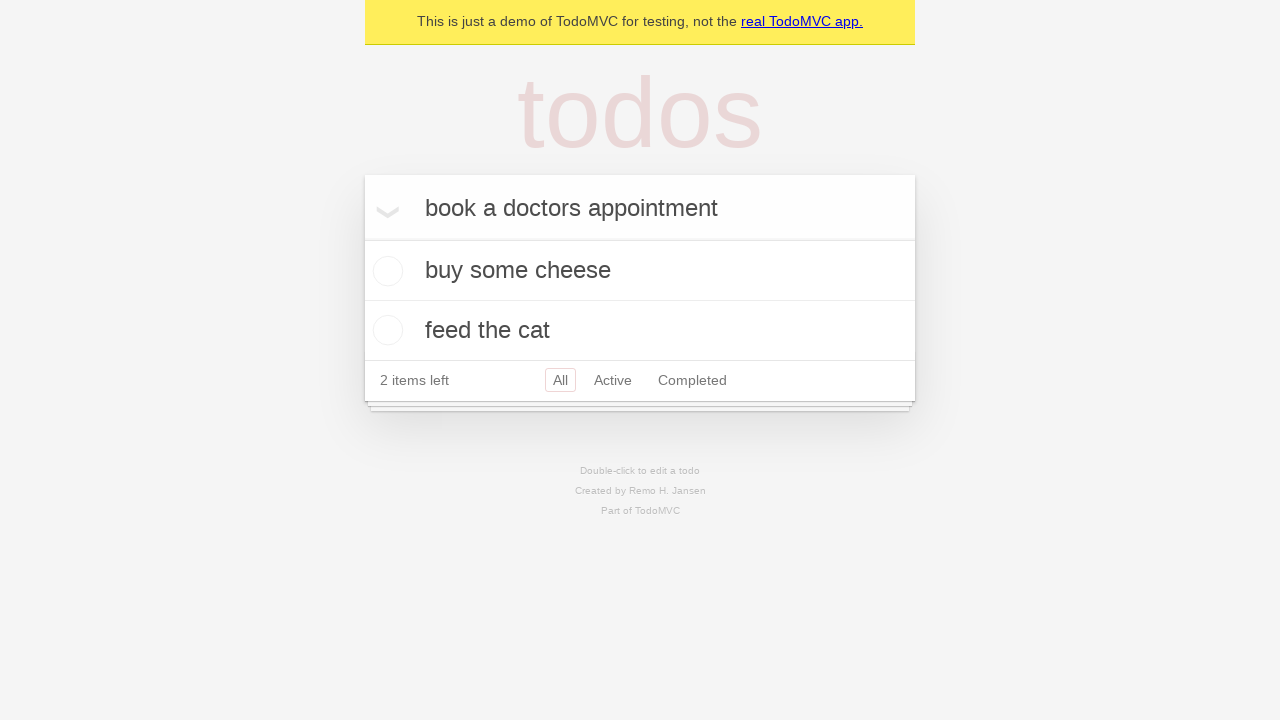

Pressed Enter to add third todo item on internal:attr=[placeholder="What needs to be done?"i]
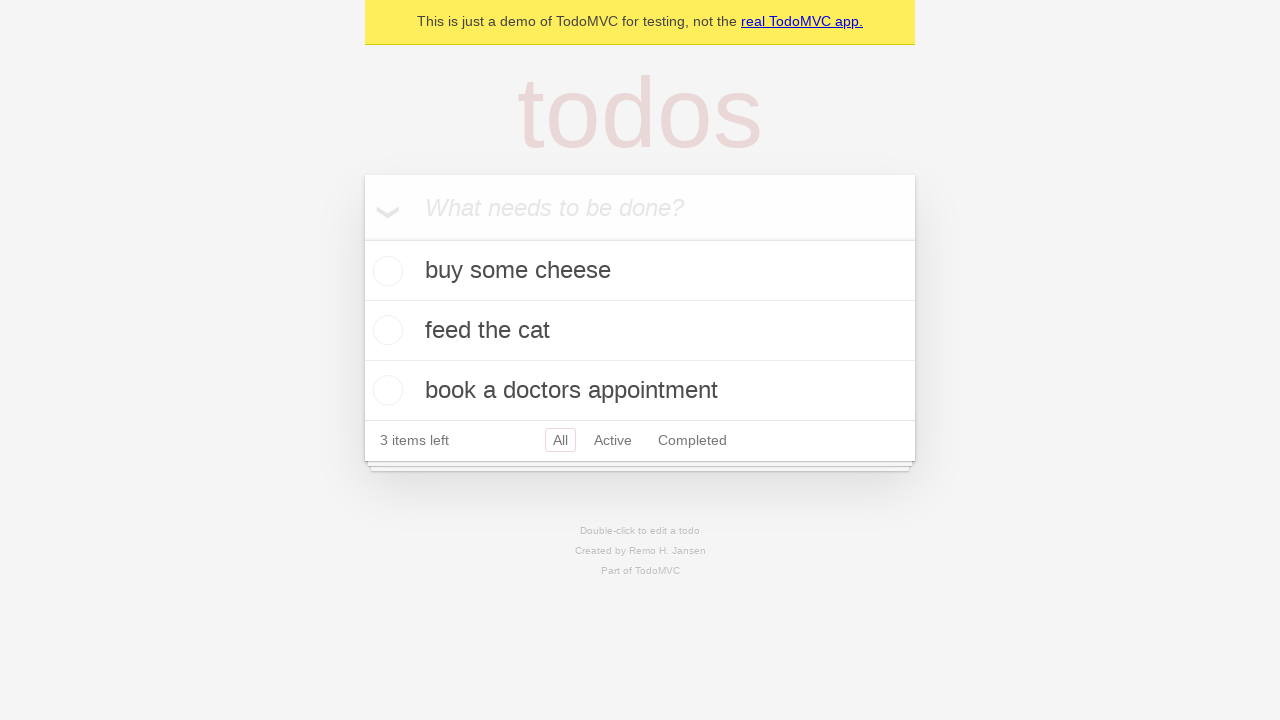

Waited for third todo item to appear
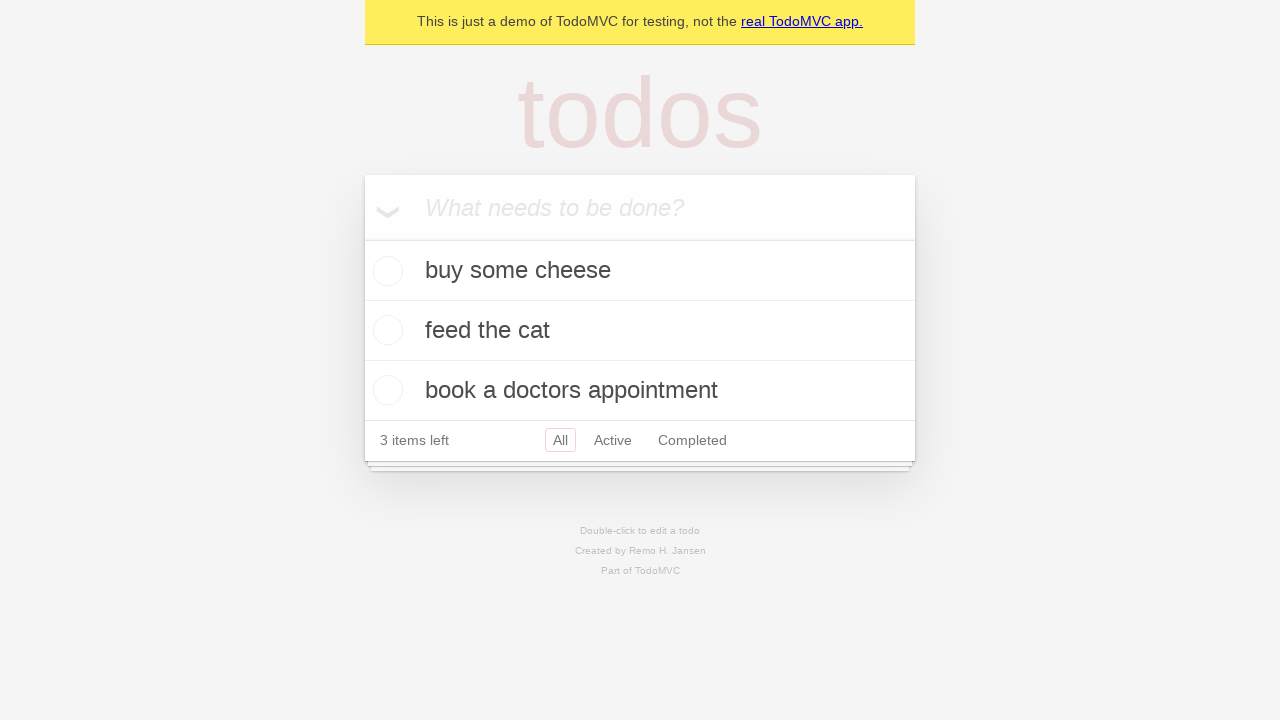

Double-clicked second todo item to enter edit mode at (640, 331) on internal:testid=[data-testid="todo-item"s] >> nth=1
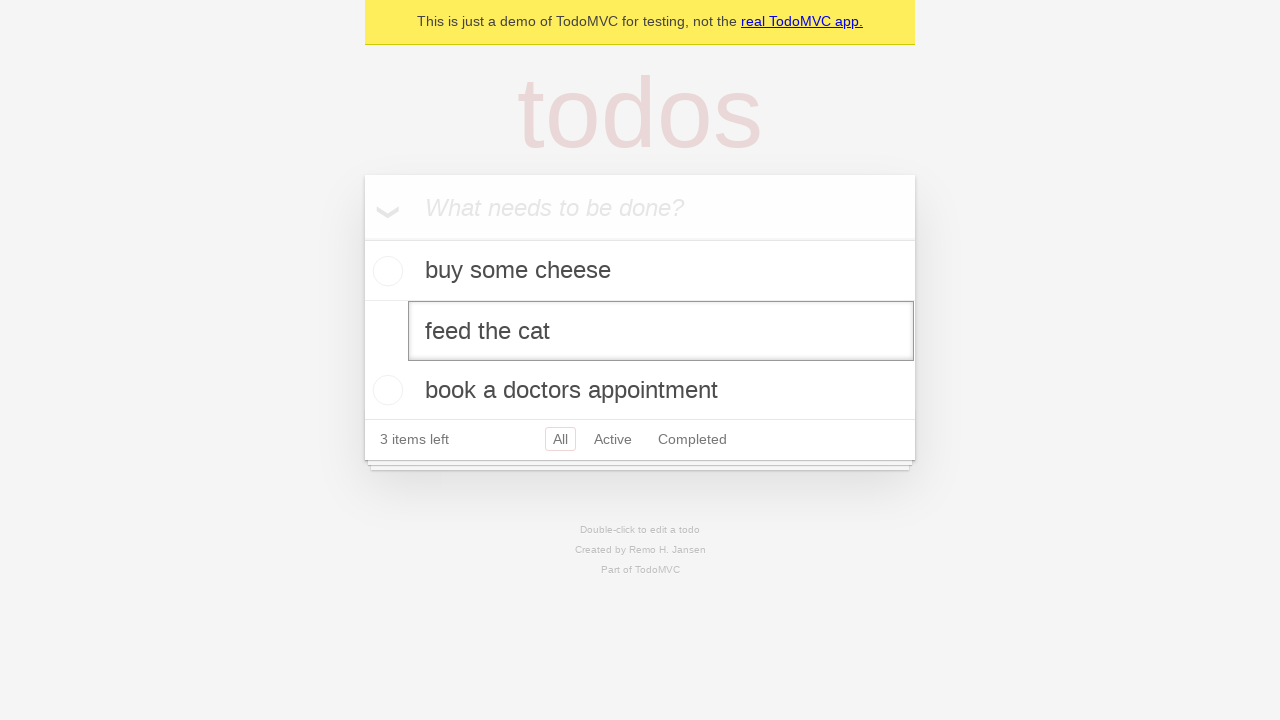

Cleared text from second todo item edit field on internal:testid=[data-testid="todo-item"s] >> nth=1 >> internal:role=textbox[nam
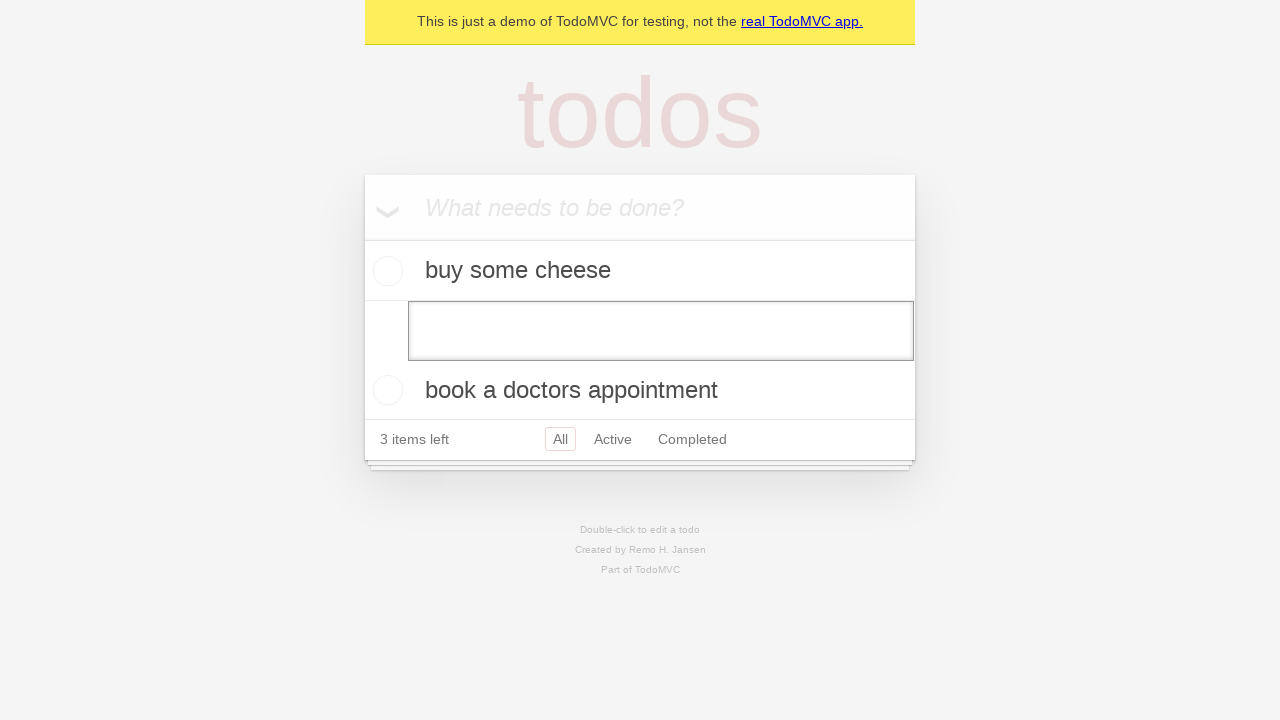

Pressed Enter to confirm empty text, removing the todo item on internal:testid=[data-testid="todo-item"s] >> nth=1 >> internal:role=textbox[nam
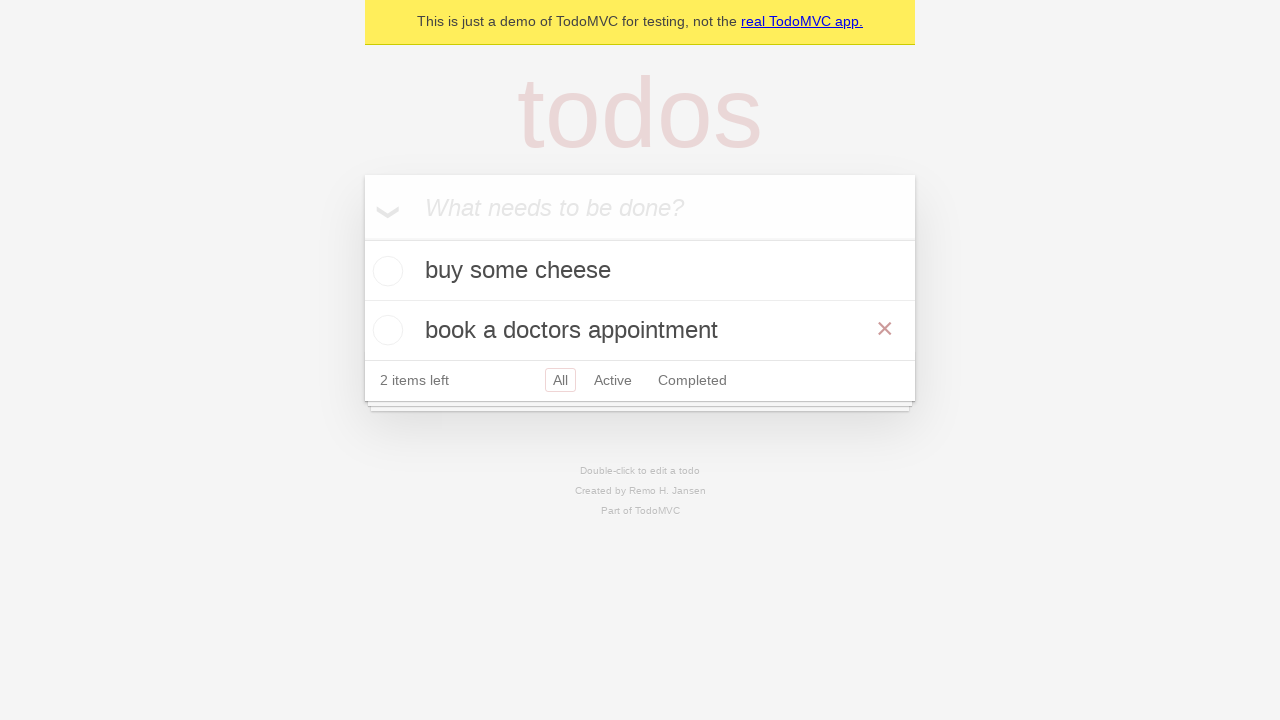

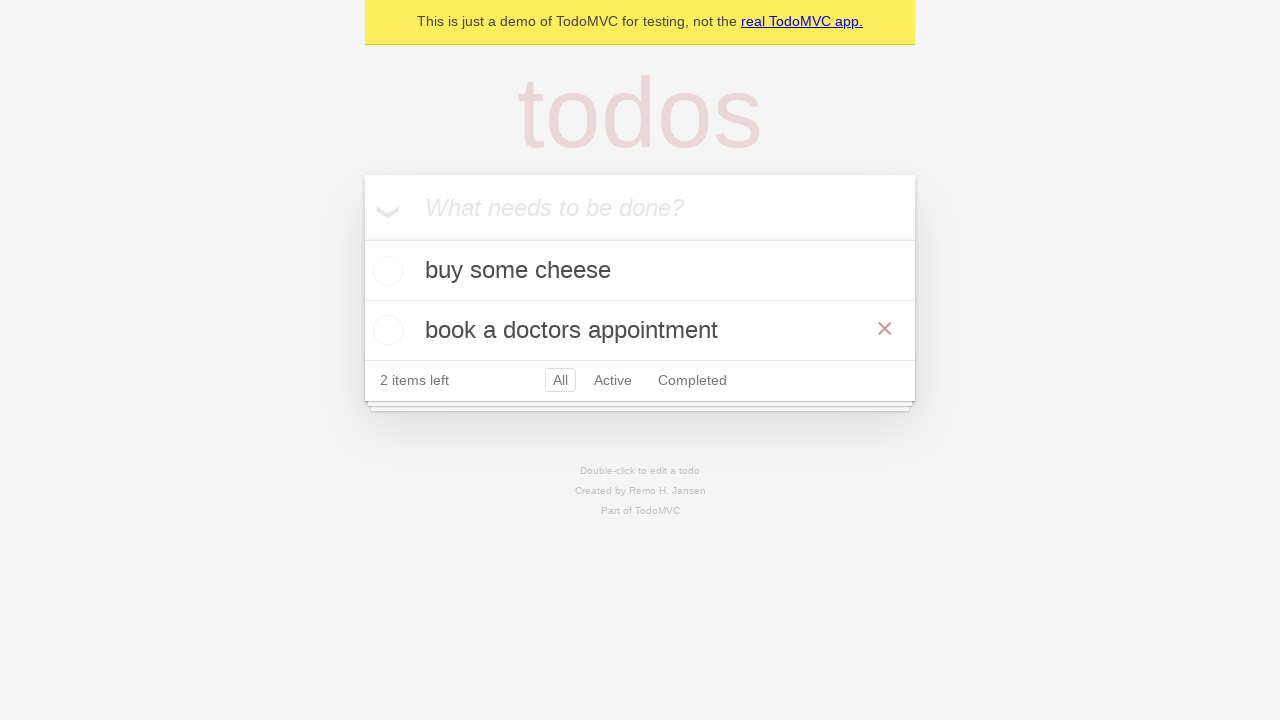